Tests checkbox selection, form input, and alert handling on a practice automation page by selecting a specific checkbox, entering a name, triggering an alert, and accepting it.

Starting URL: https://rahulshettyacademy.com/AutomationPractice/

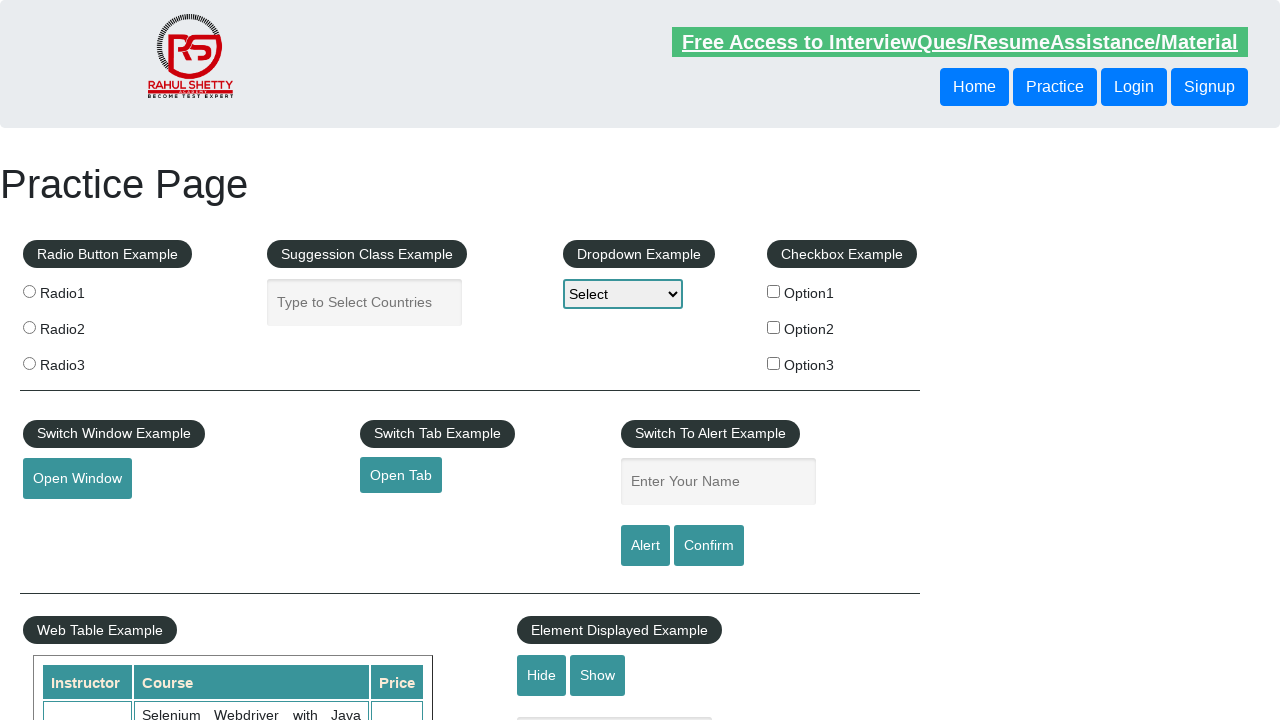

Located all checkbox elements on the page
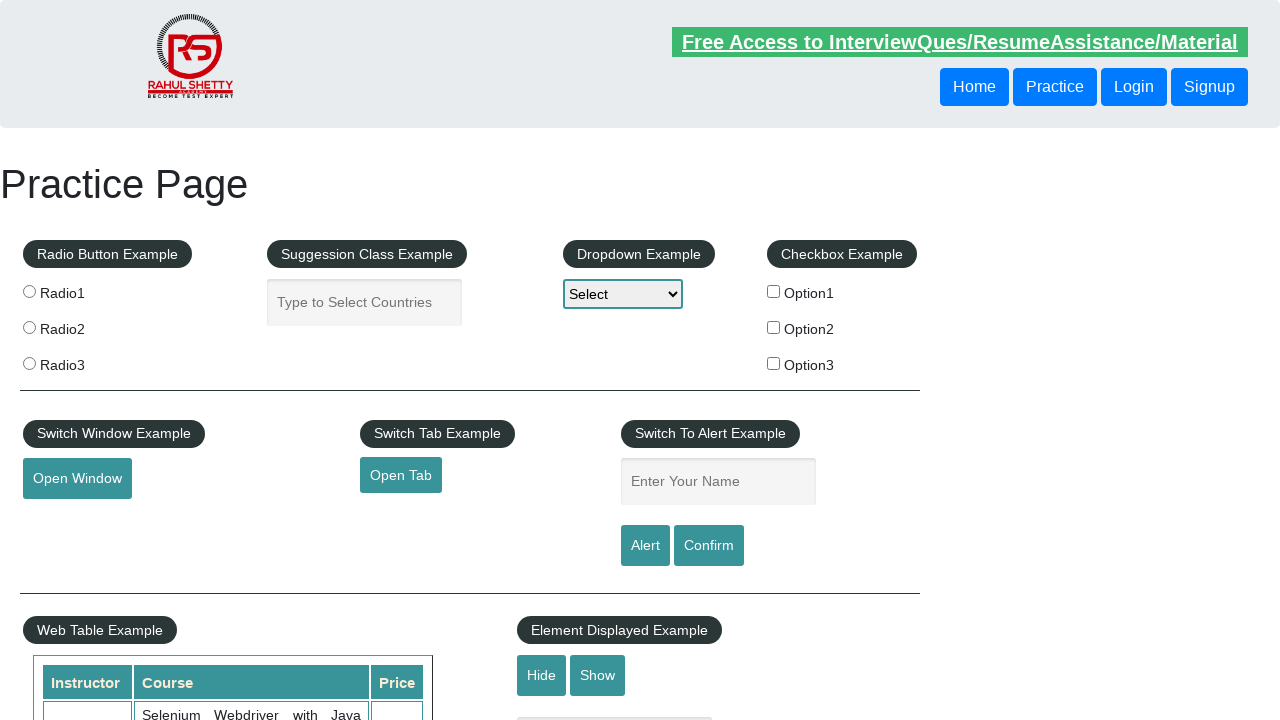

Selected checkbox with value 'option2' at (774, 327) on xpath=//label/input[@type='checkbox'] >> nth=1
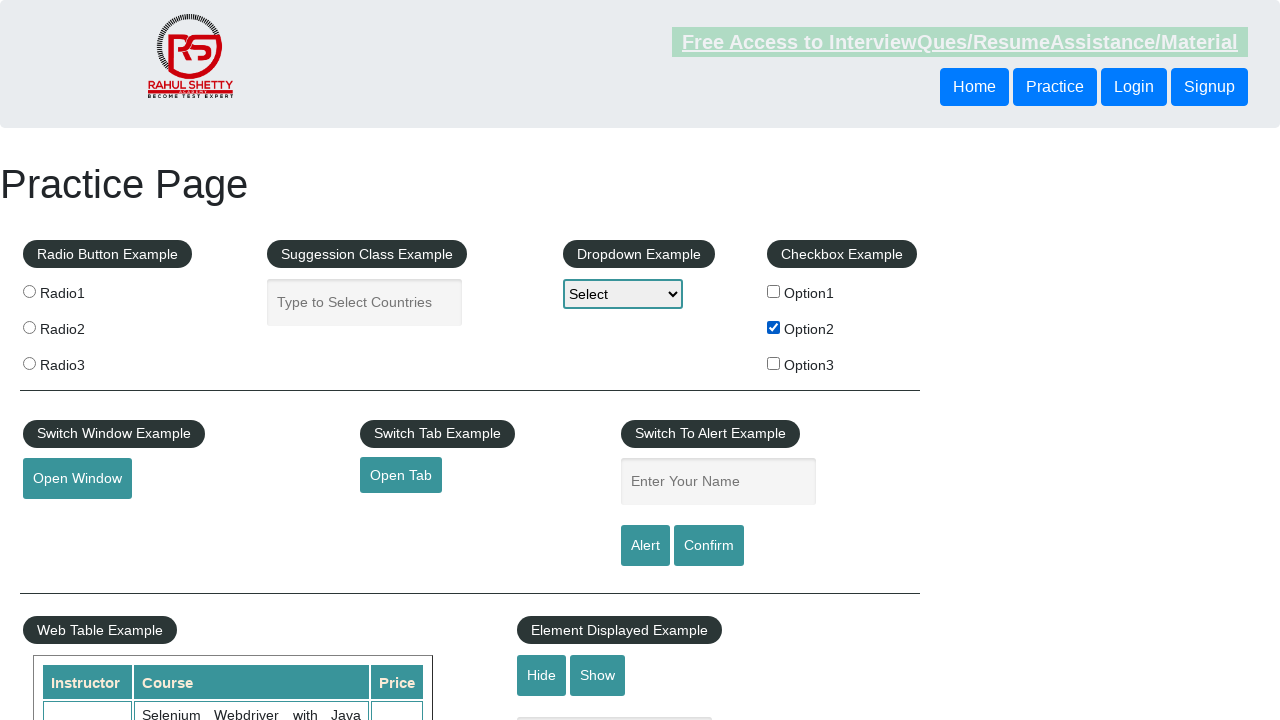

Entered 'Prodyot' in the name field on input[name='enter-name']
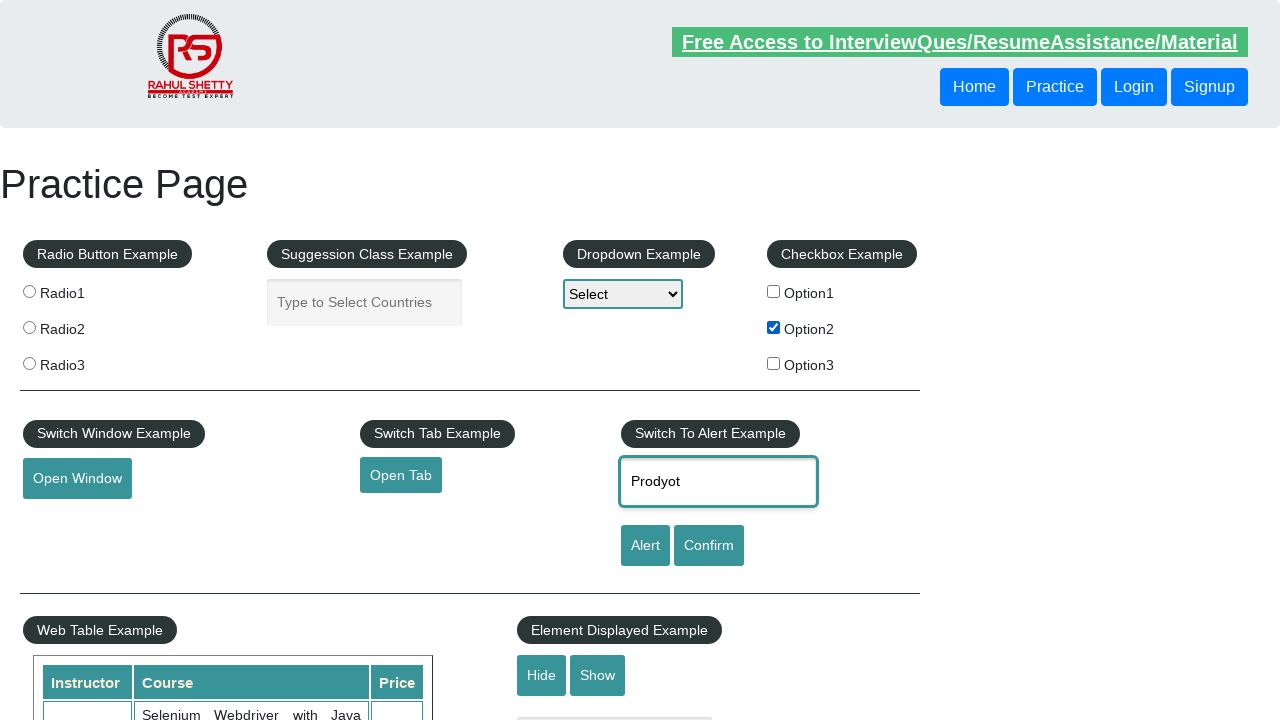

Clicked the alert button to trigger alert dialog at (645, 546) on #alertbtn
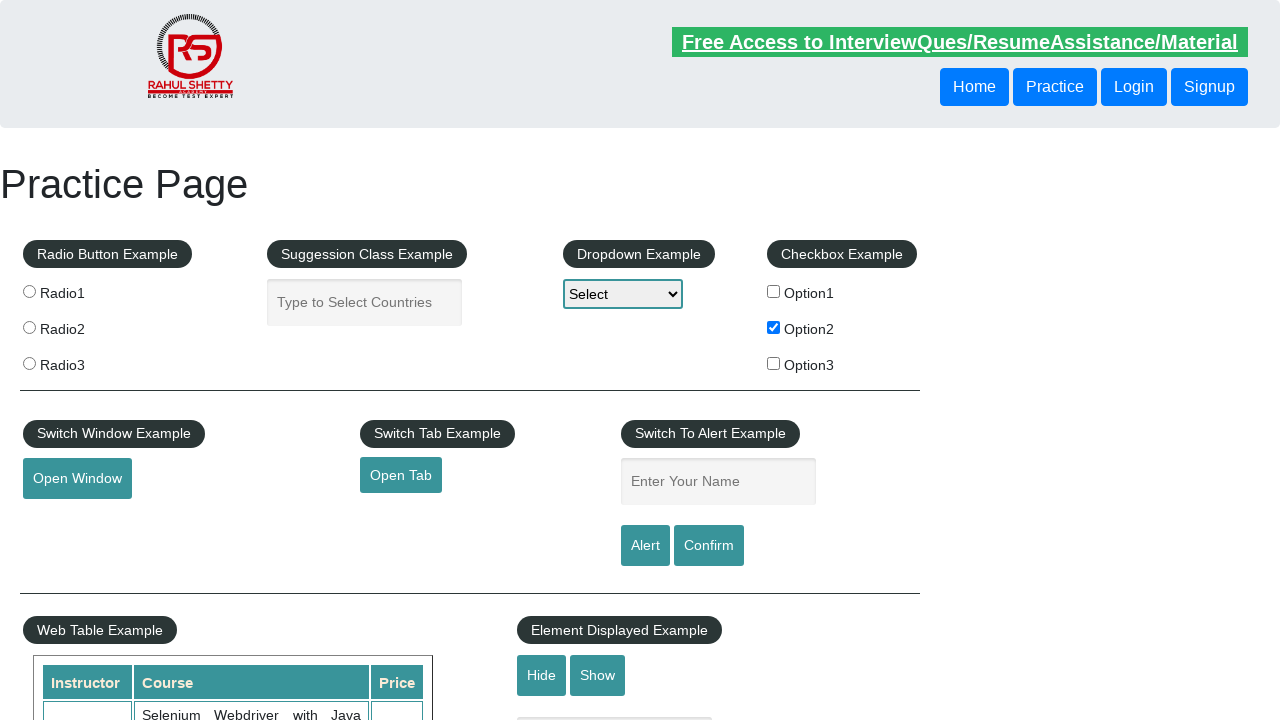

Set up dialog handler to accept alert
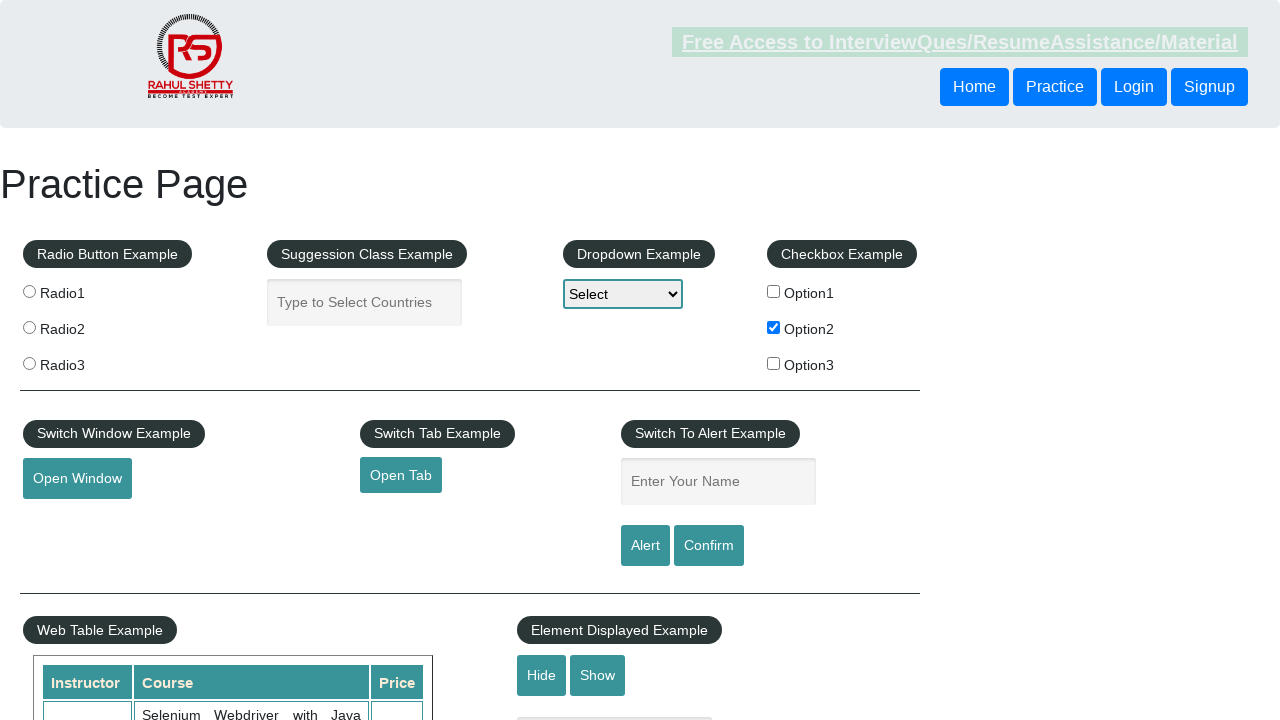

Waited for alert to be processed
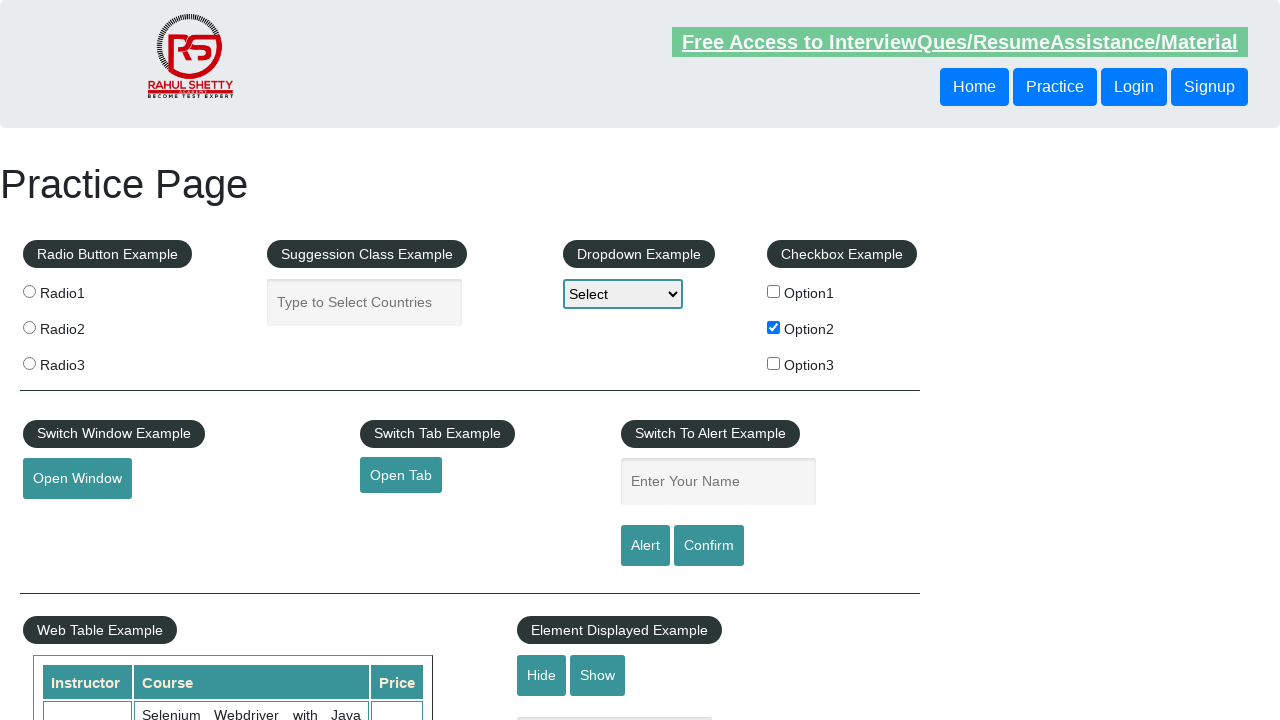

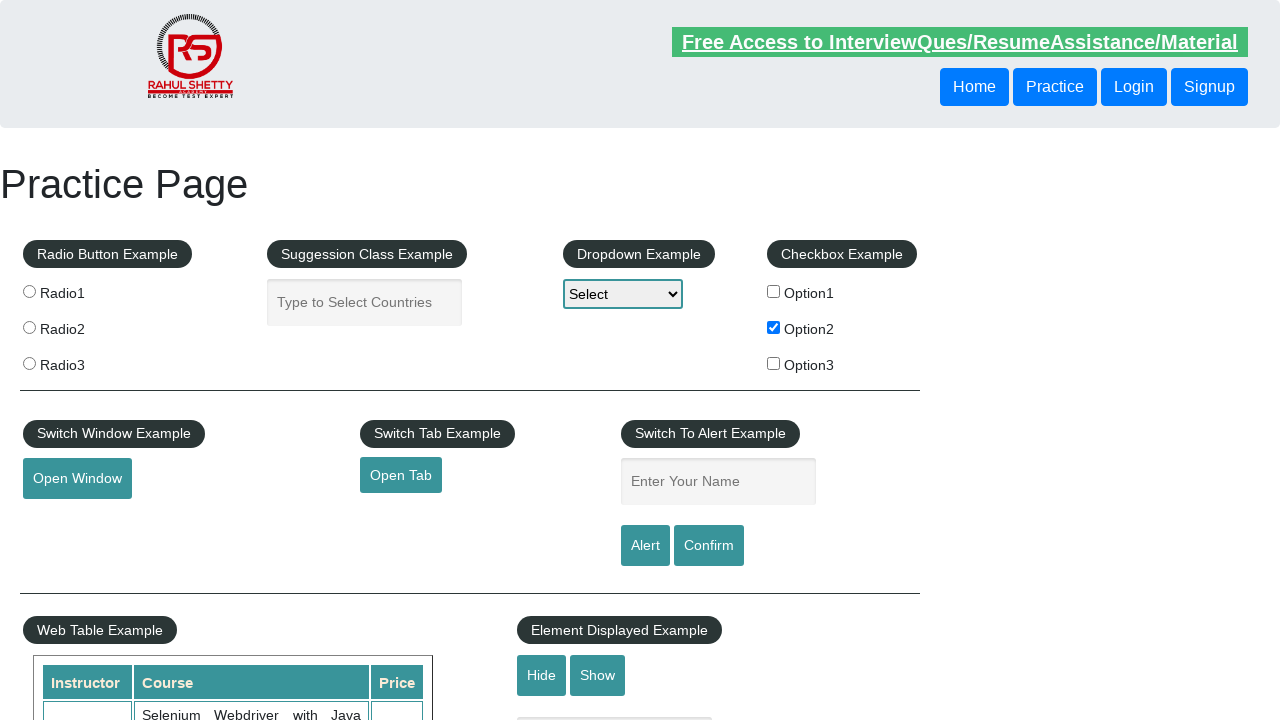